Tests text box form functionality by filling in full name, email, current address, and permanent address fields, then submitting the form

Starting URL: https://demoqa.com/text-box

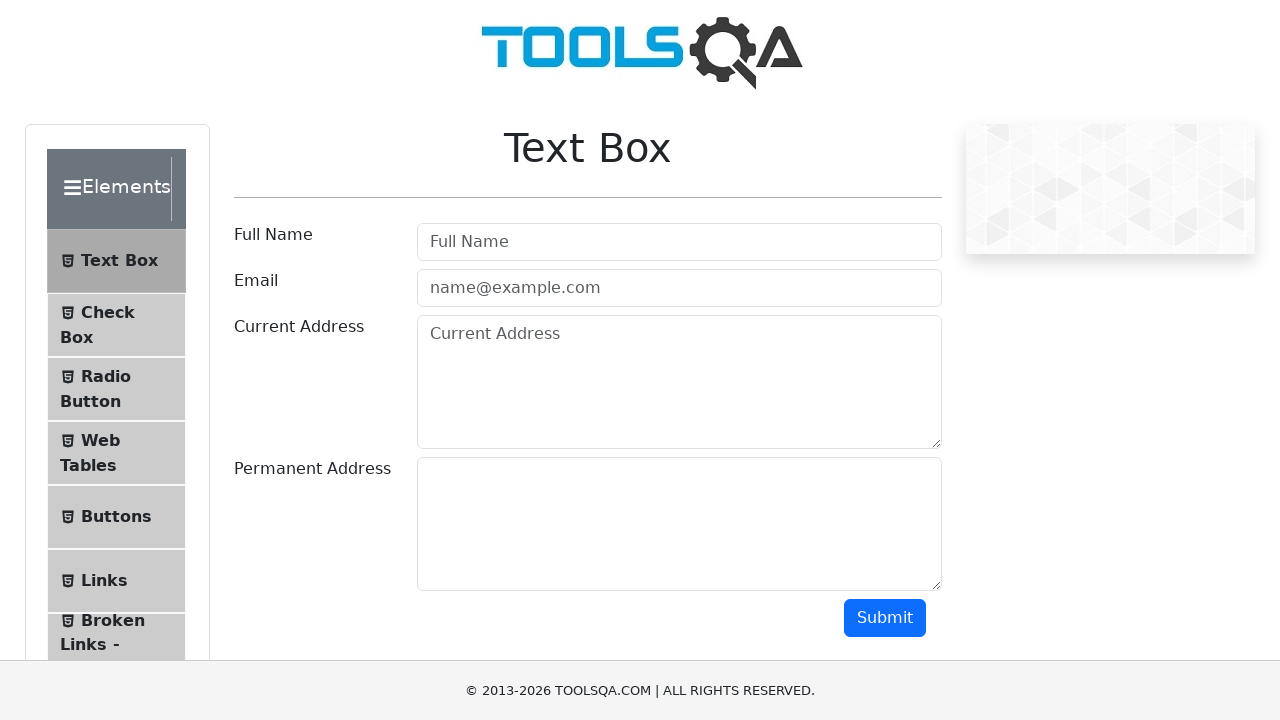

Filled Full Name field with 'Duc2' on input[placeholder='Full Name']
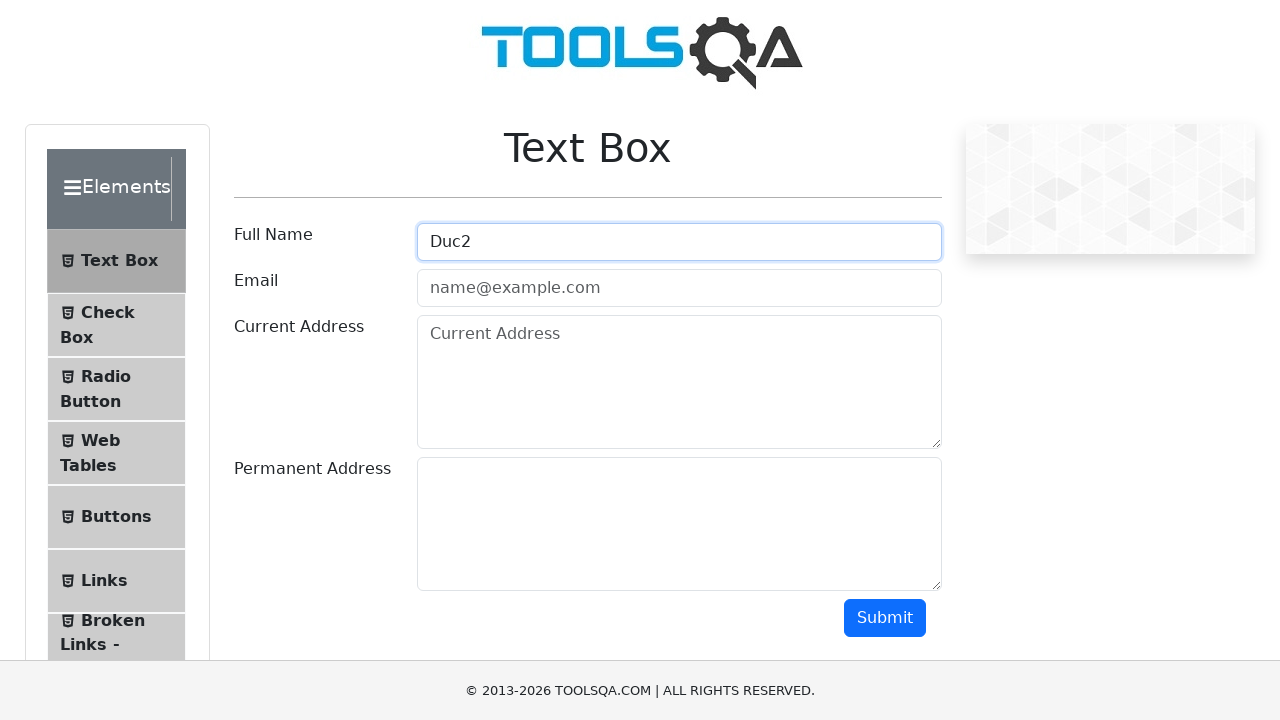

Filled Email field with 'duc2@gmail.com' on input[placeholder='name@example.com']
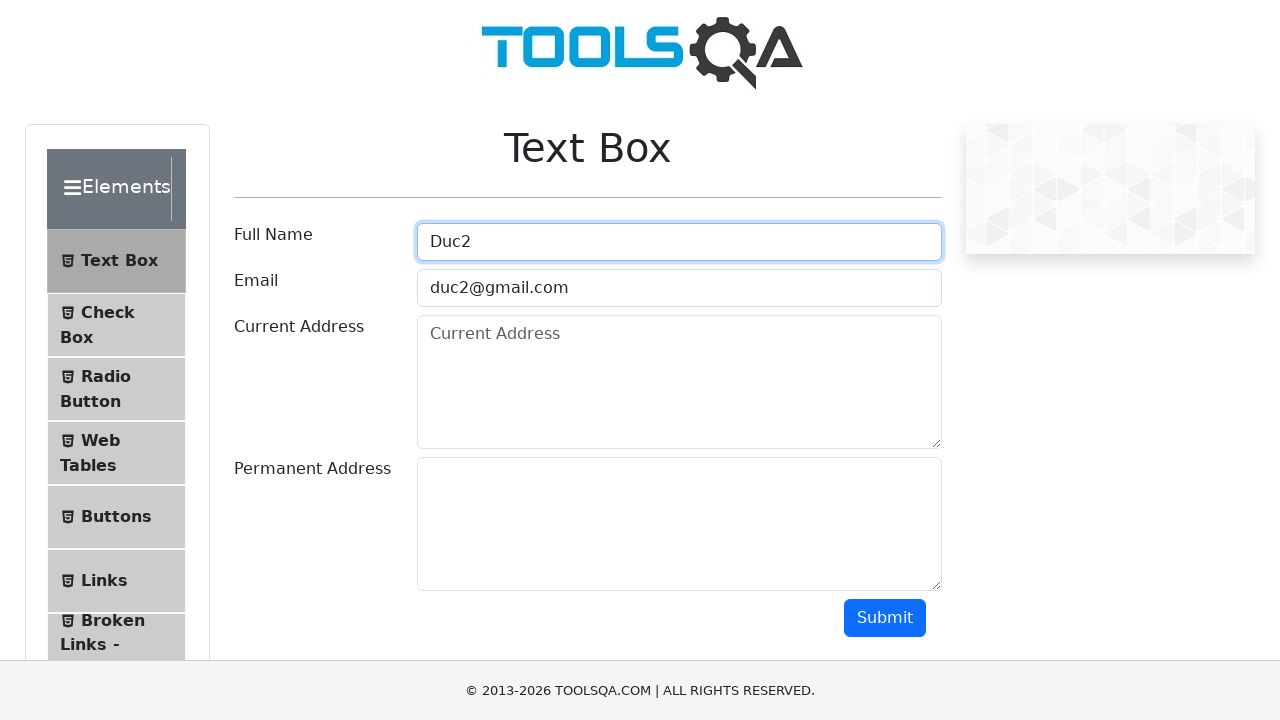

Filled Current Address field with 'Duc' on textarea#currentAddress
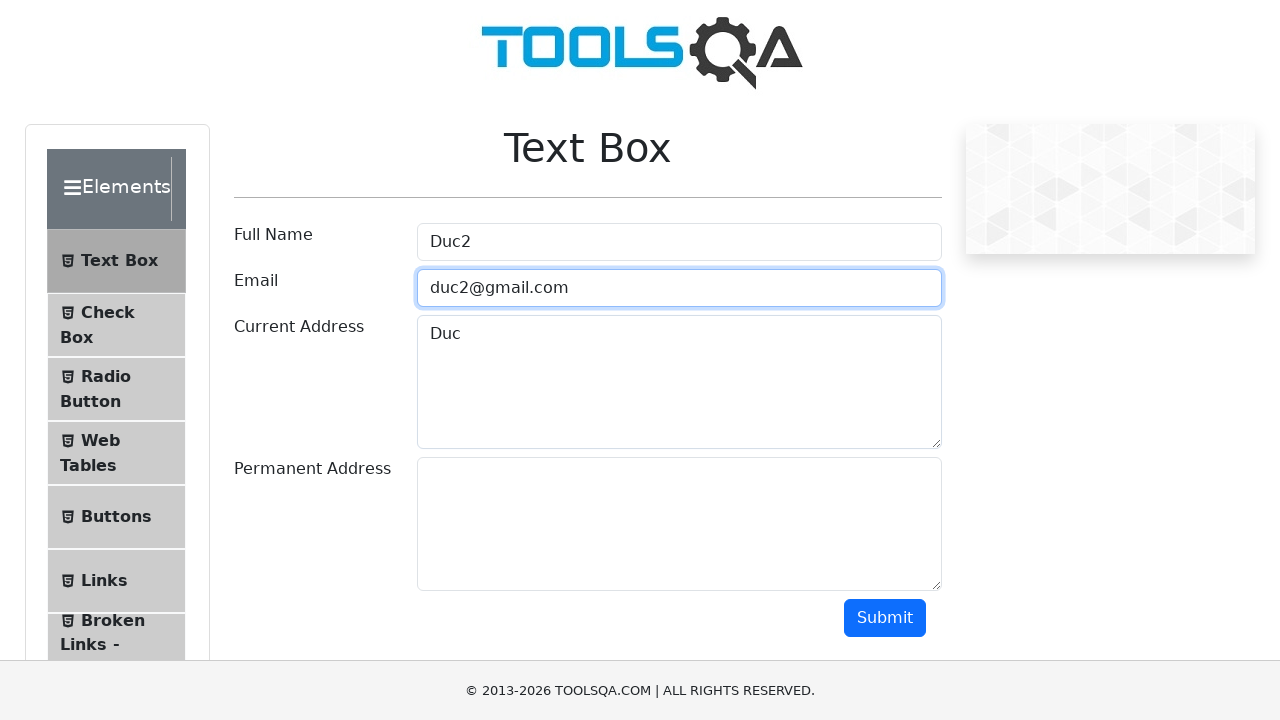

Filled Permanent Address field with 'duc@gmail.com' on textarea#permanentAddress
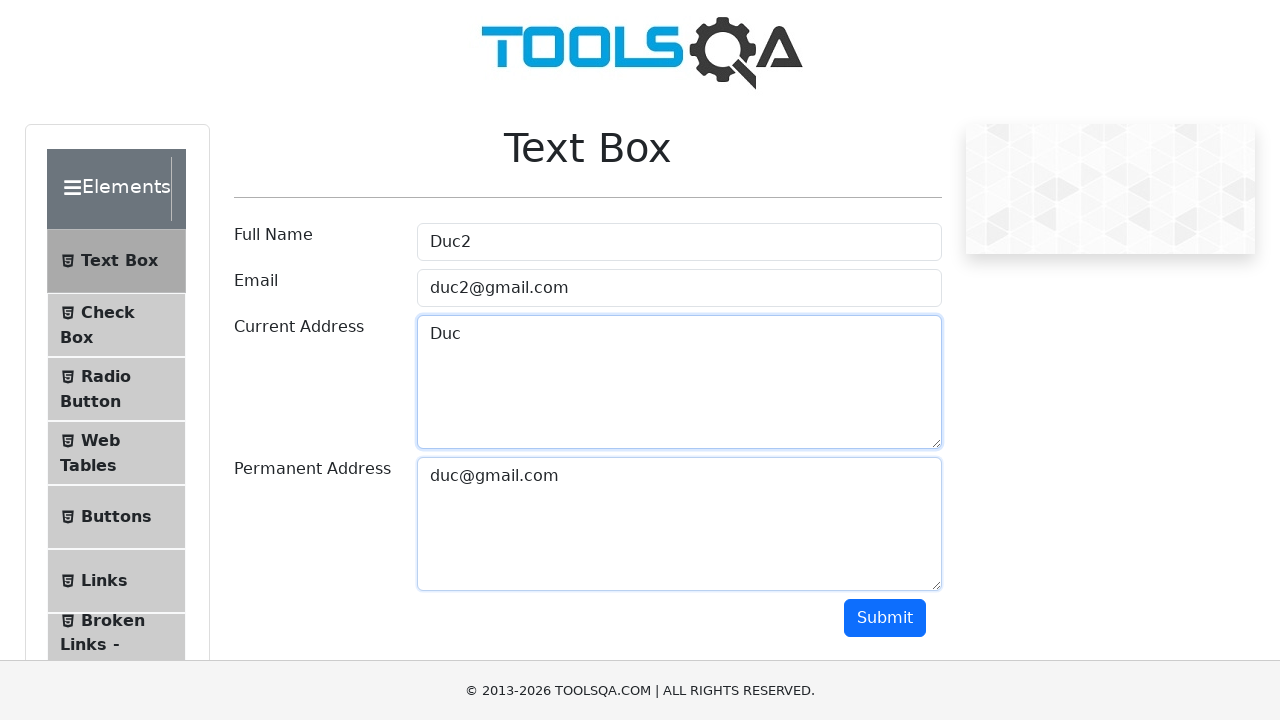

Clicked submit button to submit the form at (885, 618) on button#submit
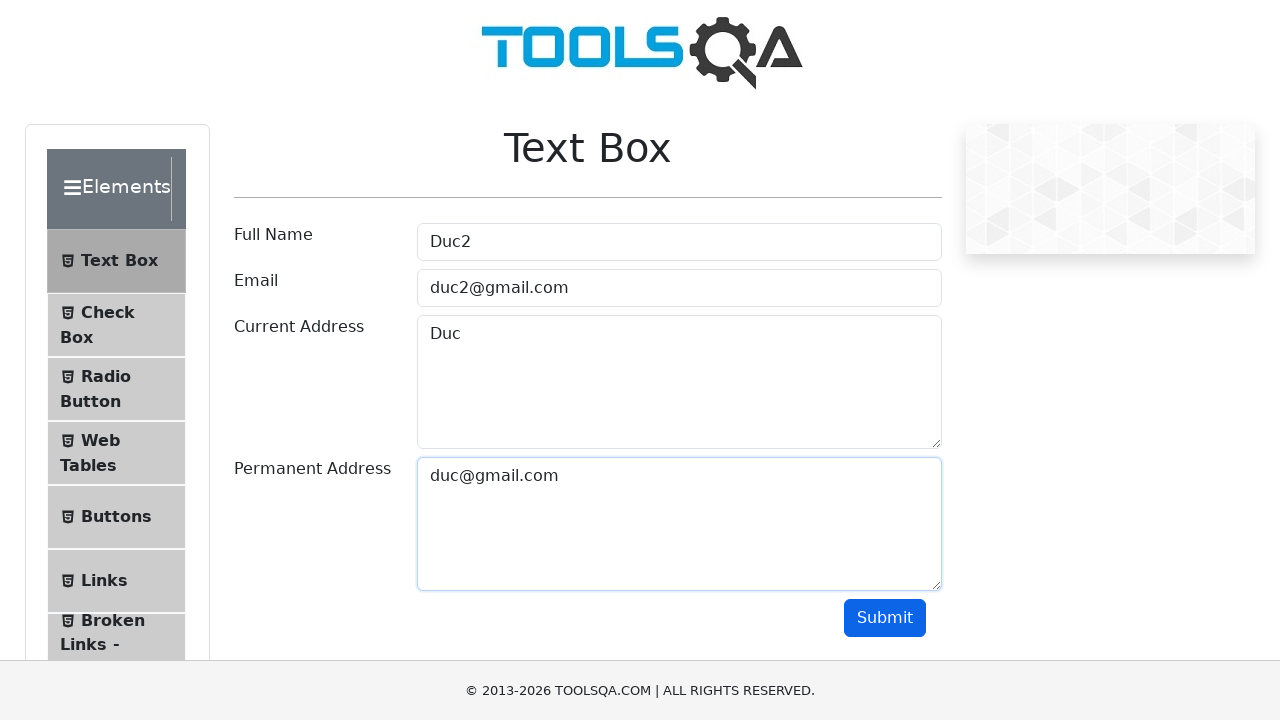

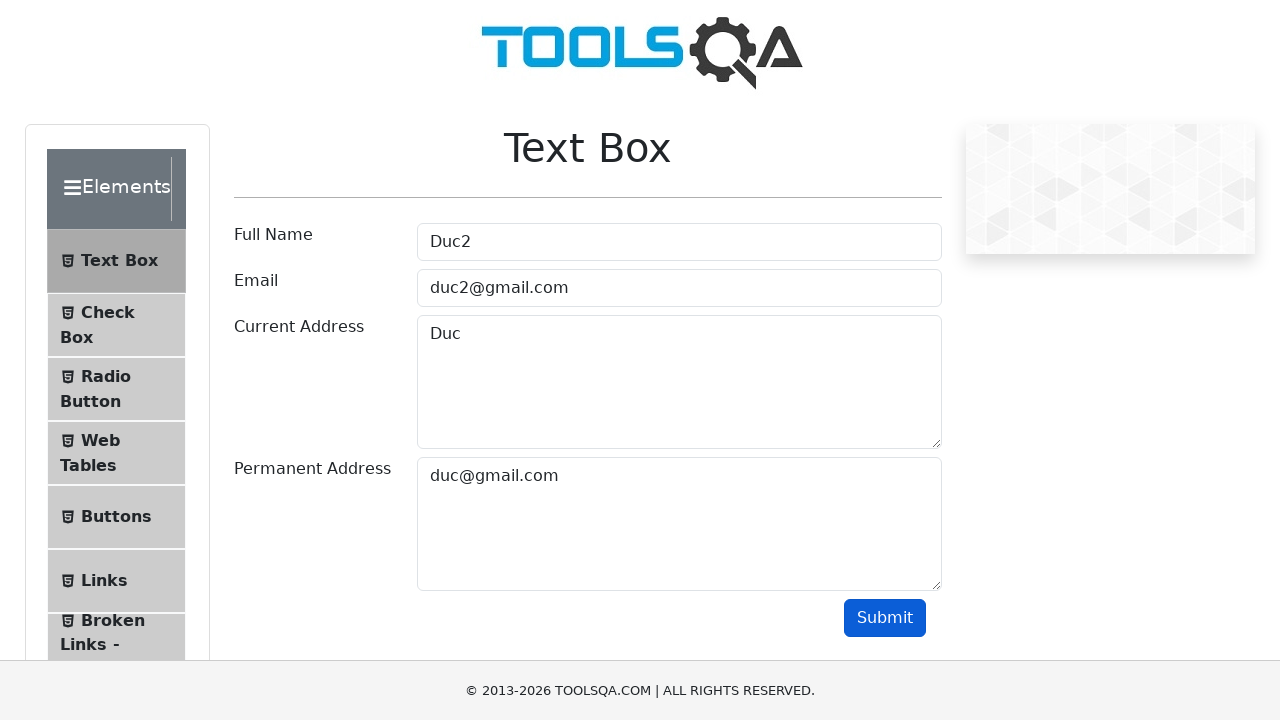